Tests browser window handling by navigating to a W3Schools try-it page, switching to an iframe, clicking a button that opens a new window, switching to that new window, and then switching back to the parent window.

Starting URL: https://www.w3schools.com/jsref/tryit.asp?filename=tryjsref_win_open

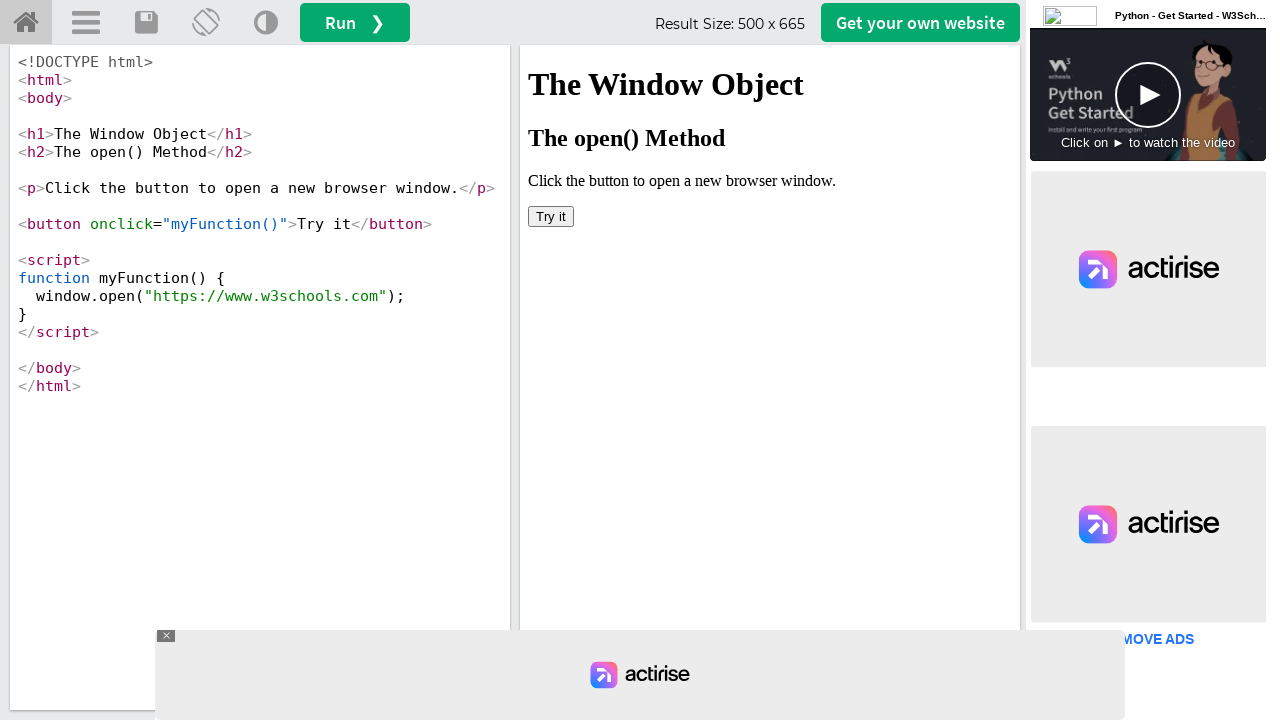

Navigated to W3Schools try-it page
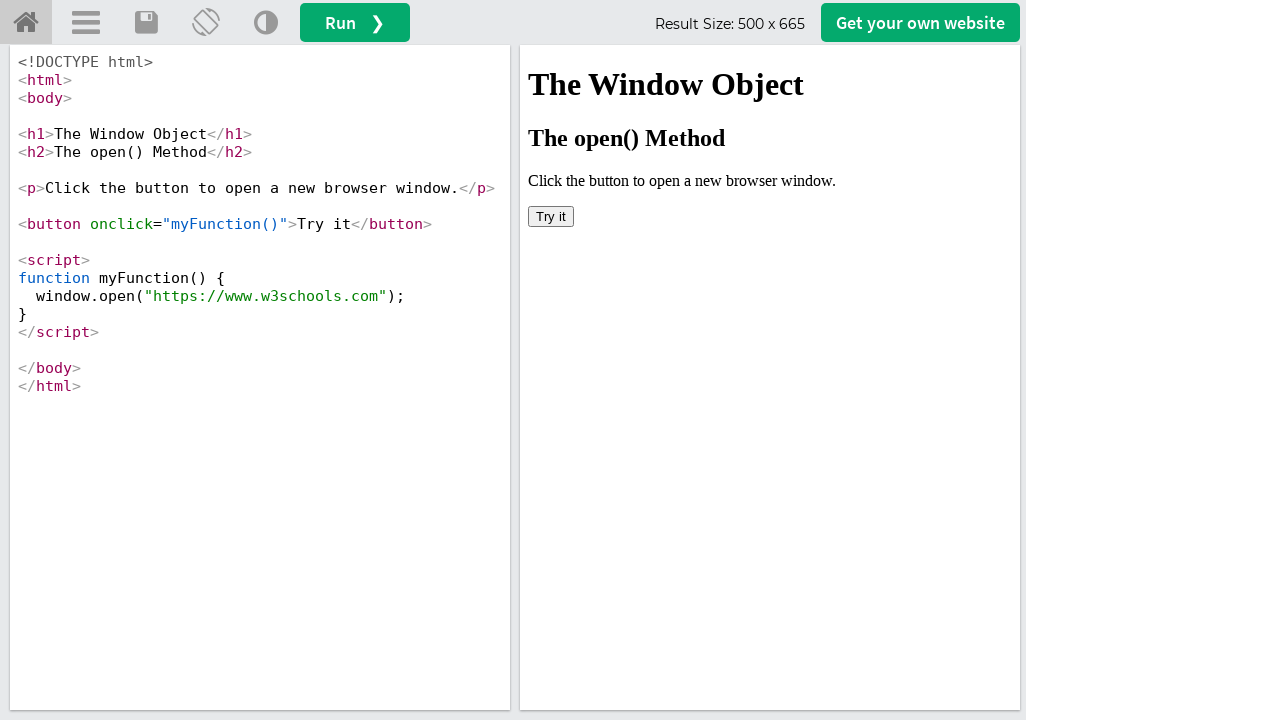

Located iframe with name 'iframeResult'
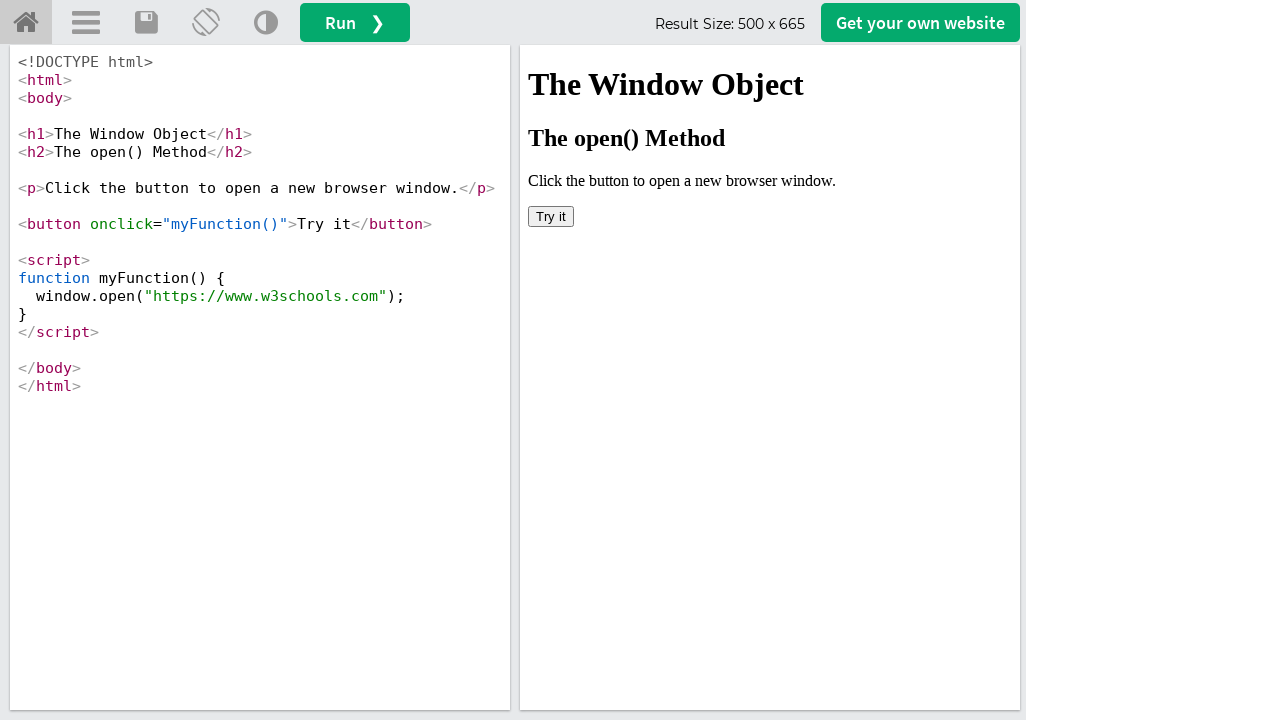

Clicked 'Try it' button in iframe to open new window at (551, 216) on iframe[name='iframeResult'] >> internal:control=enter-frame >> xpath=//button[te
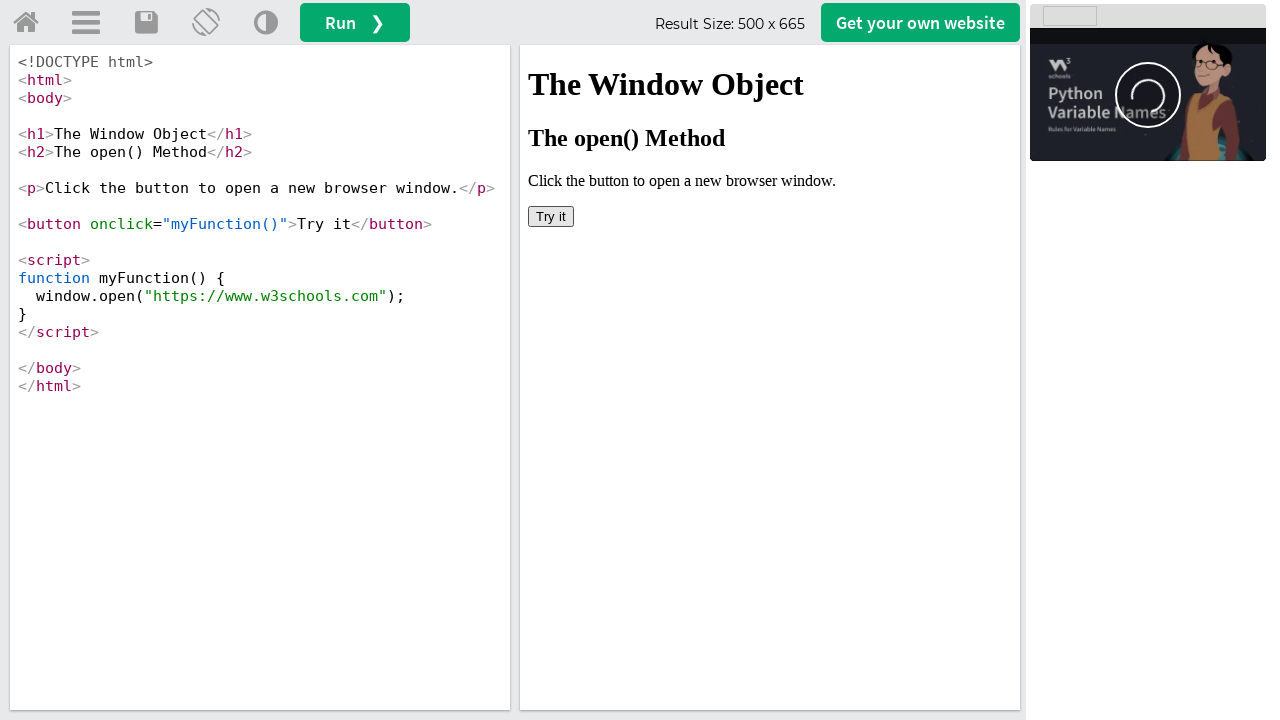

Captured new window page object
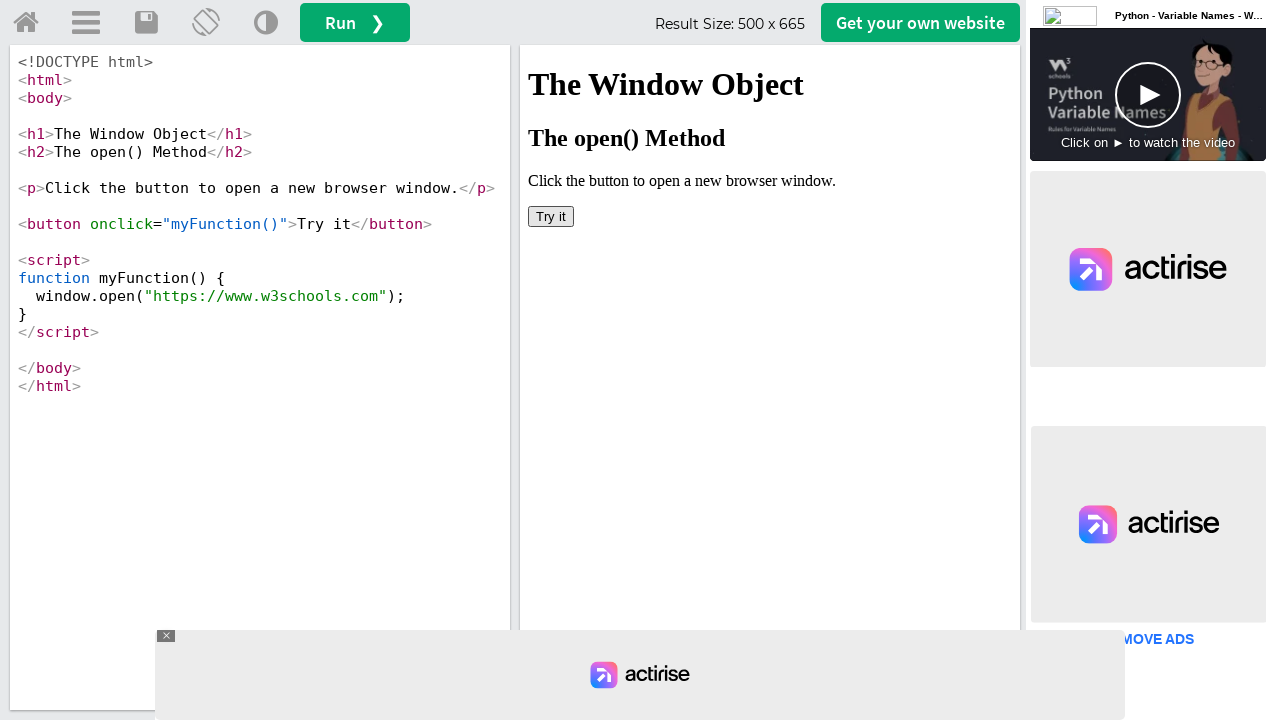

New window loaded completely
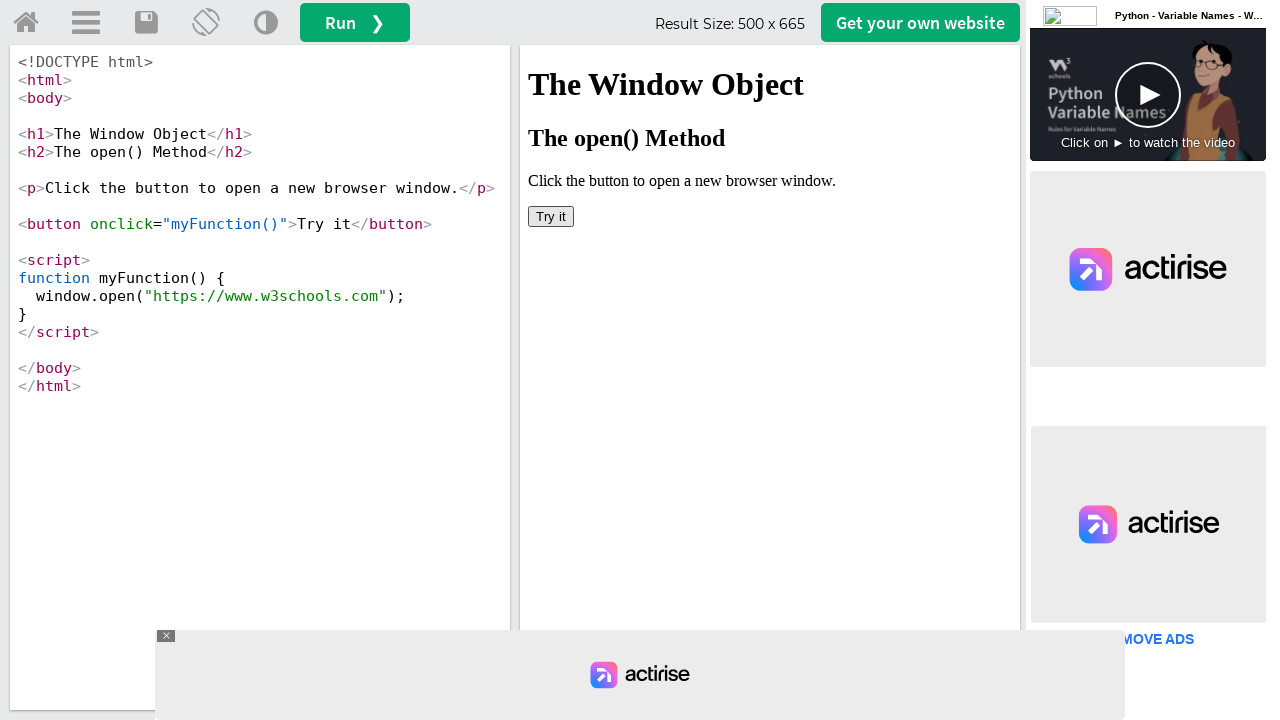

Retrieved new window URL
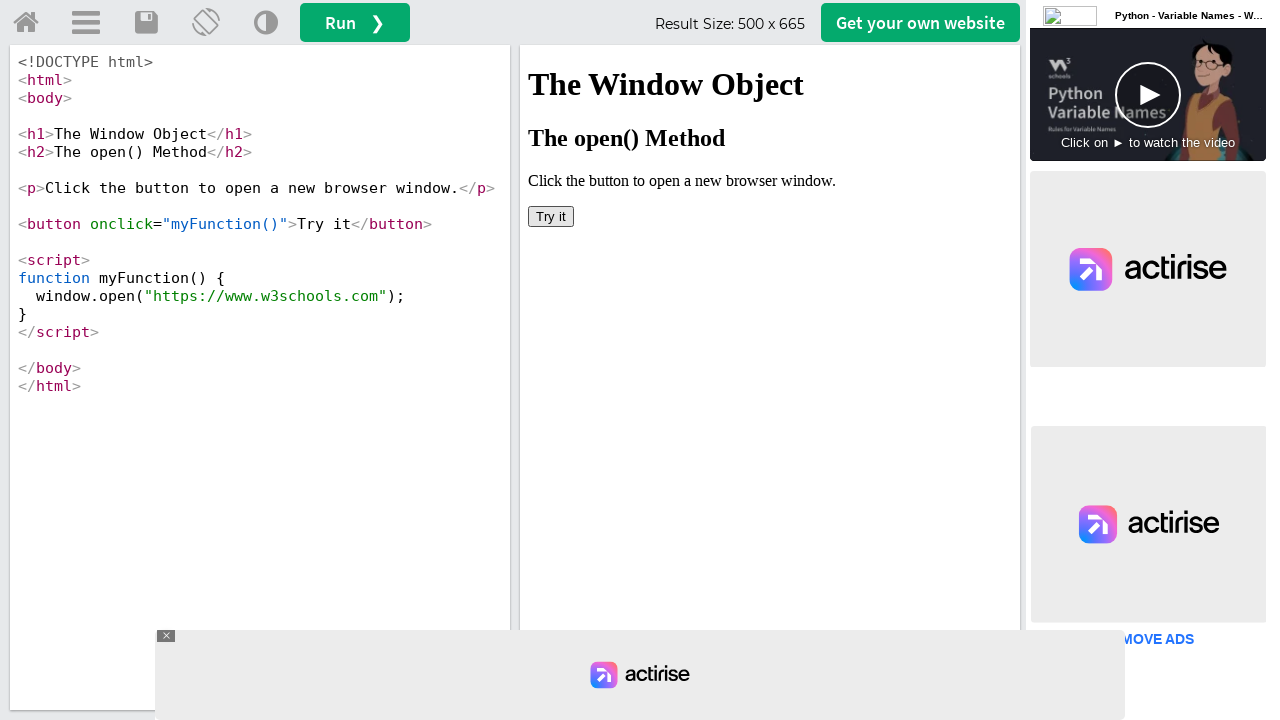

Retrieved new window title
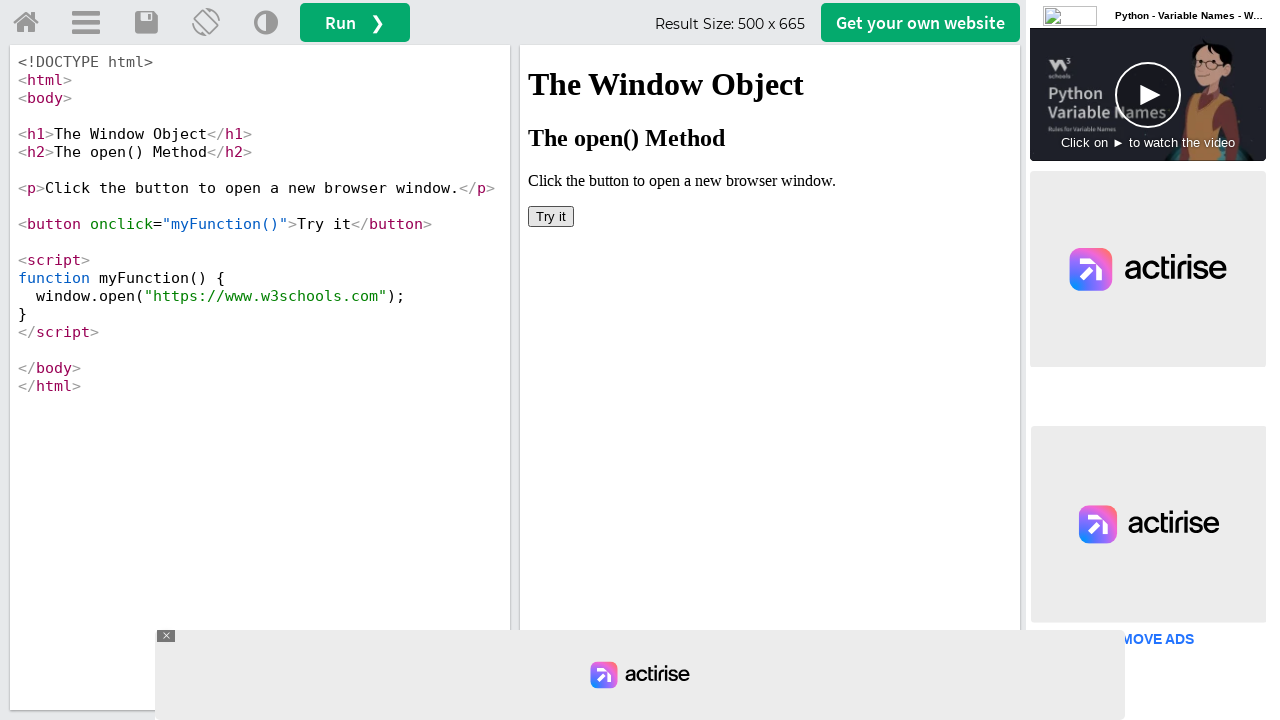

Verified parent window URL is accessible
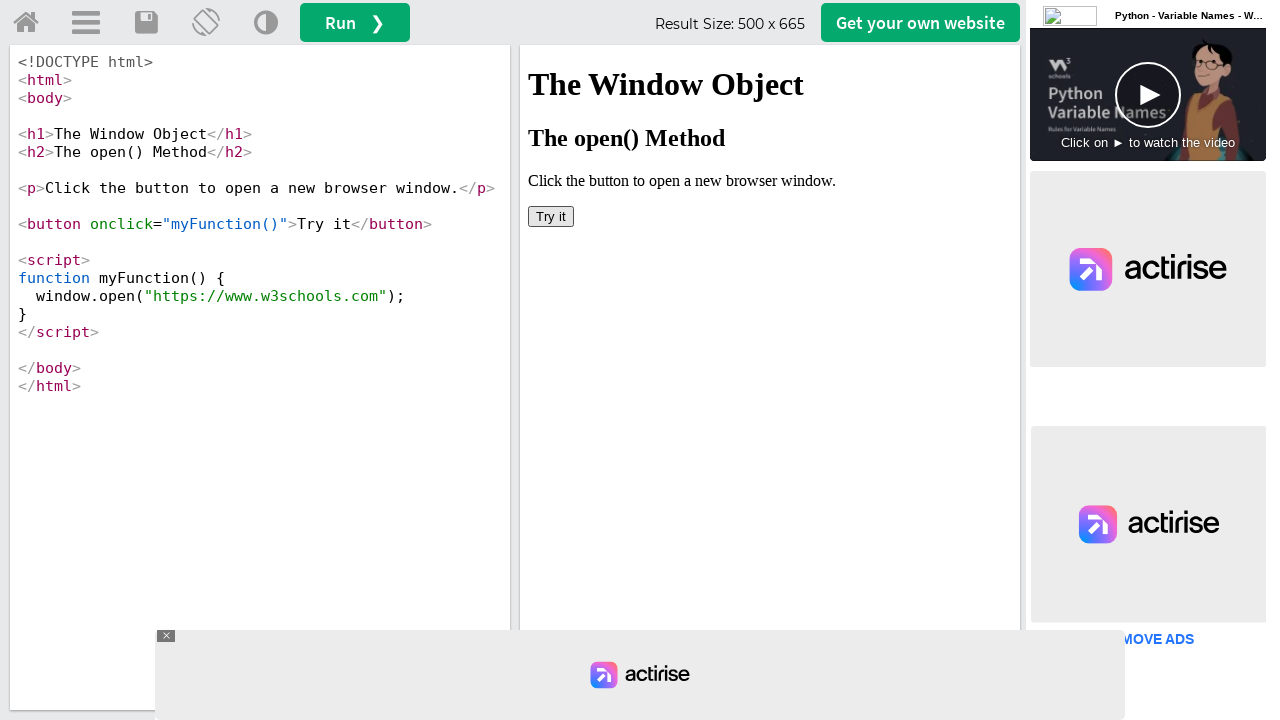

Verified parent window title is accessible
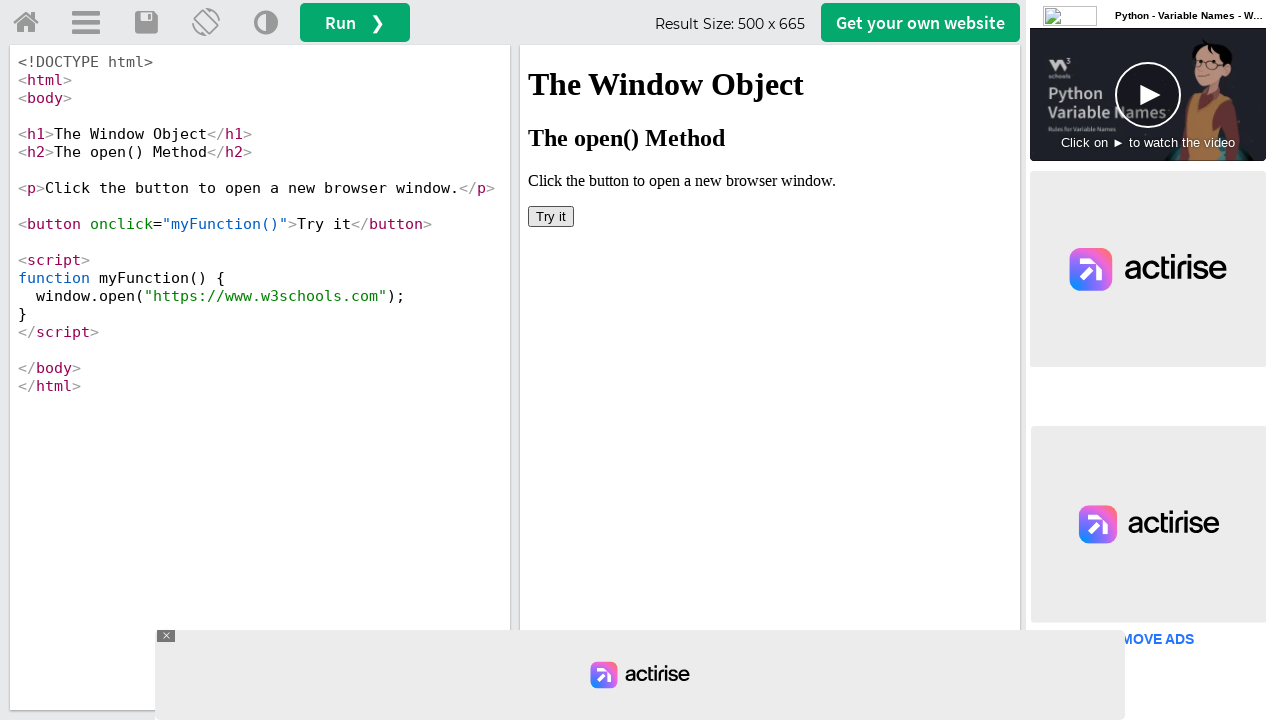

Closed new window
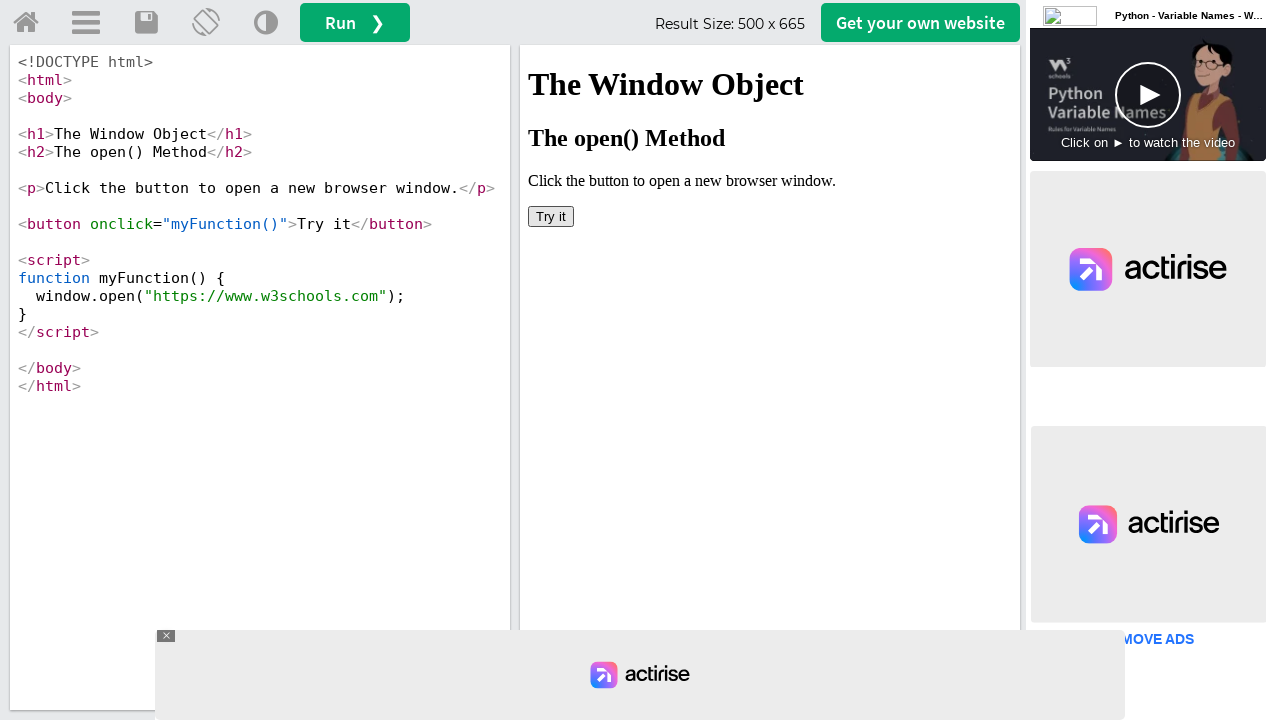

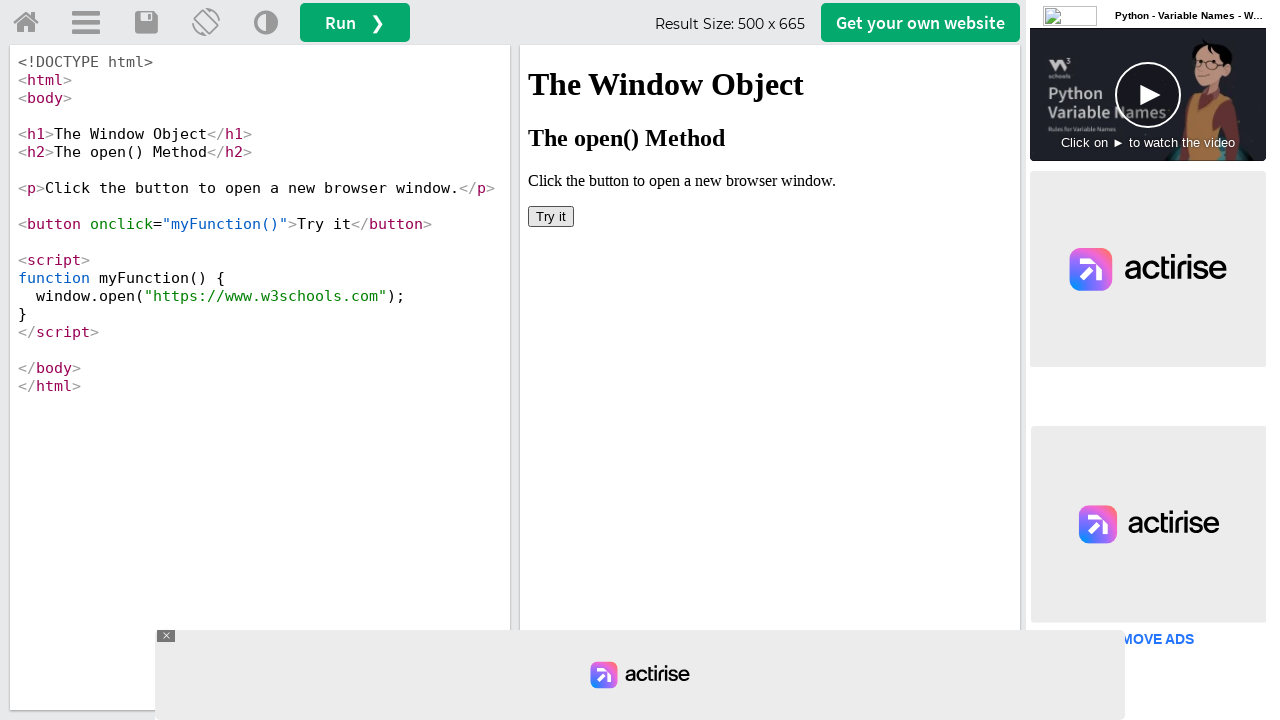